Navigates to Selenium documentation page and clicks on the Python language tab to switch the code examples view

Starting URL: https://www.selenium.dev/documentation/

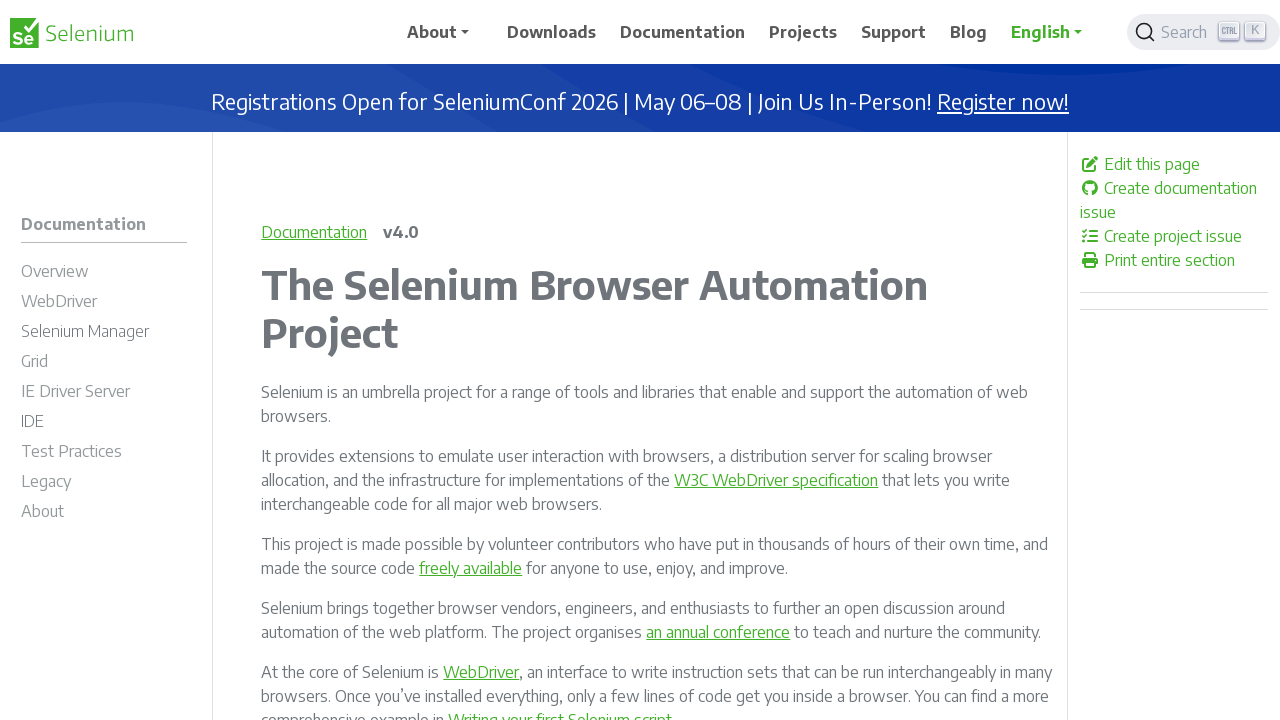

Clicked on the Python language tab to switch code examples at (365, 361) on #tabs-03-01-tab
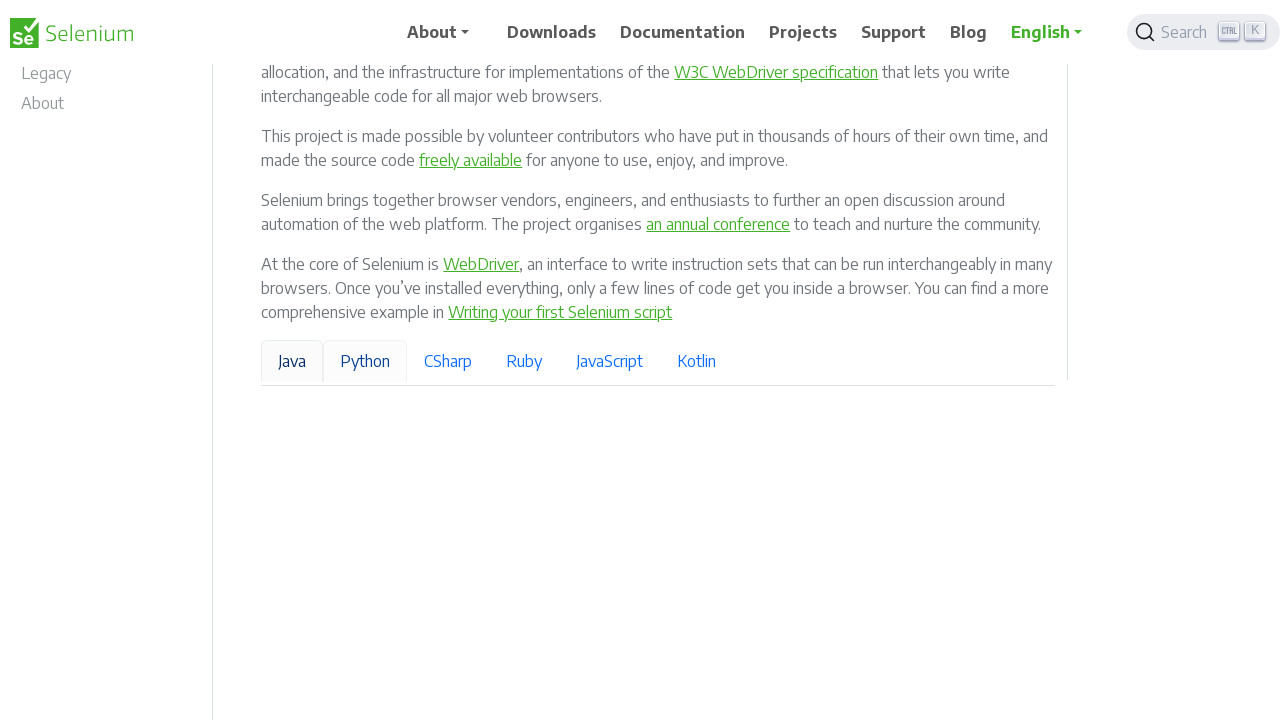

Waited for tab content to load and become visible
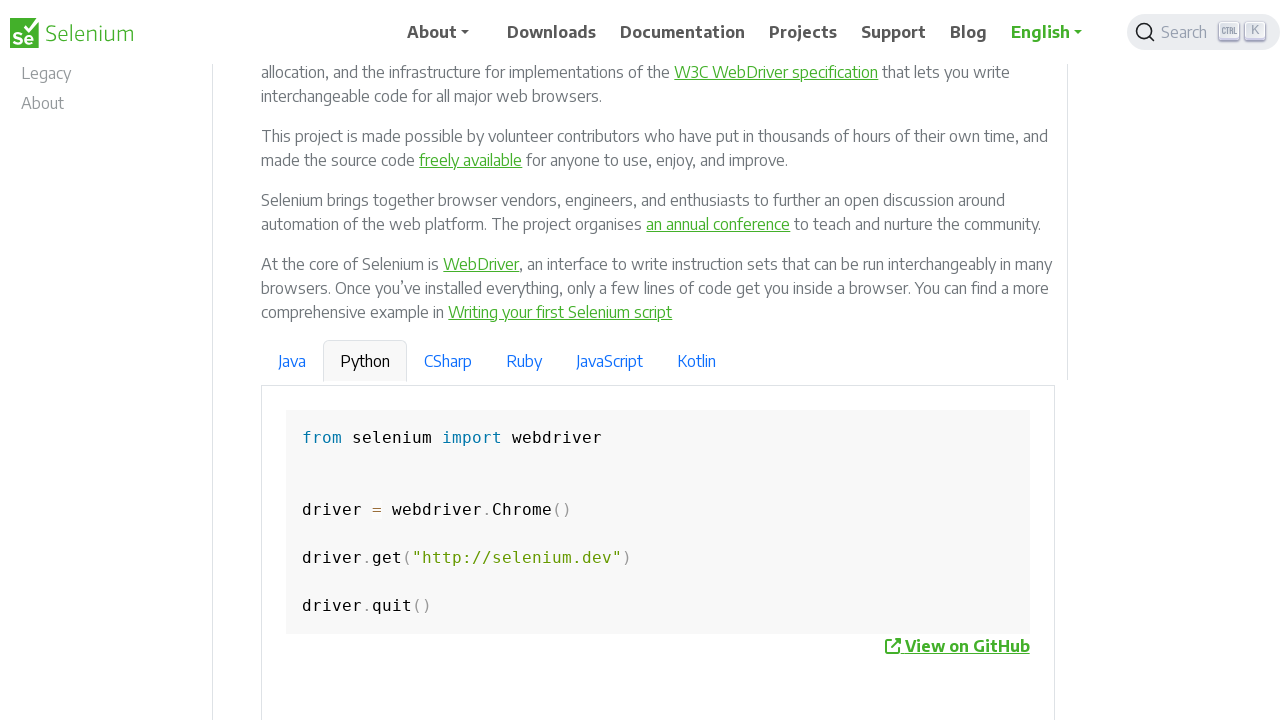

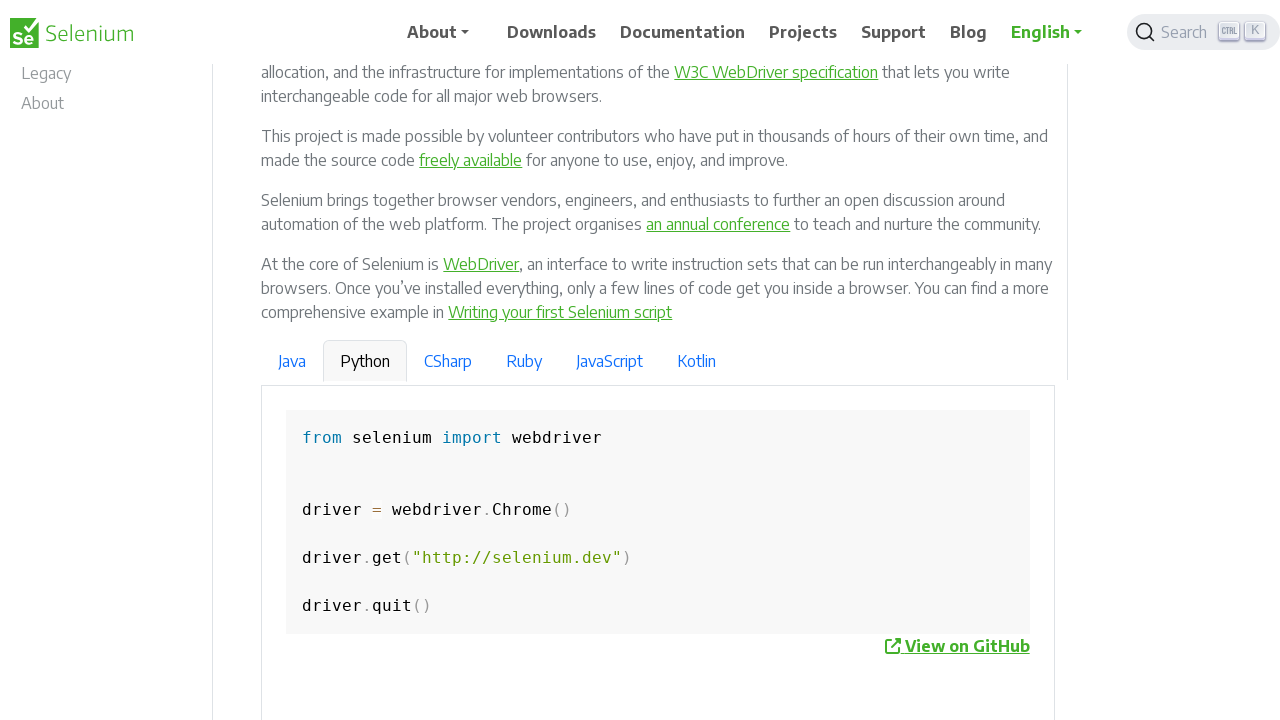